Navigates to the Cox Communications homepage and waits for the page to load

Starting URL: https://www.cox.com/

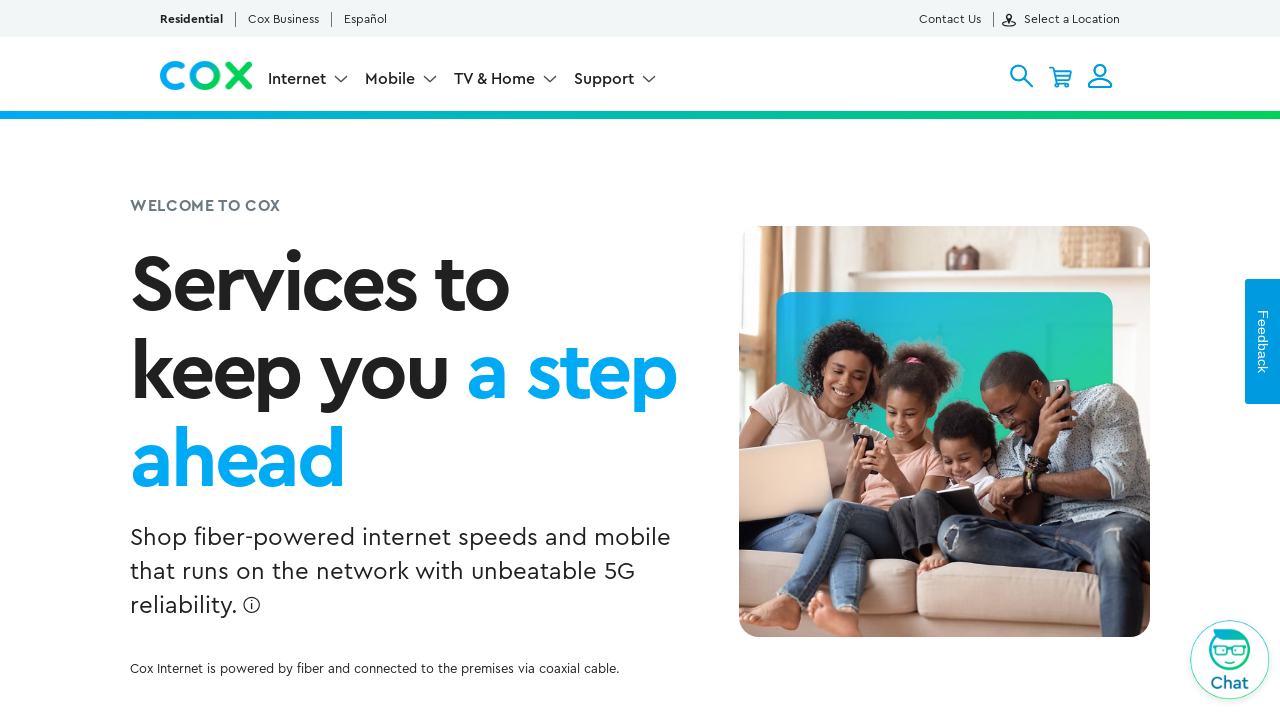

Navigated to Cox Communications homepage
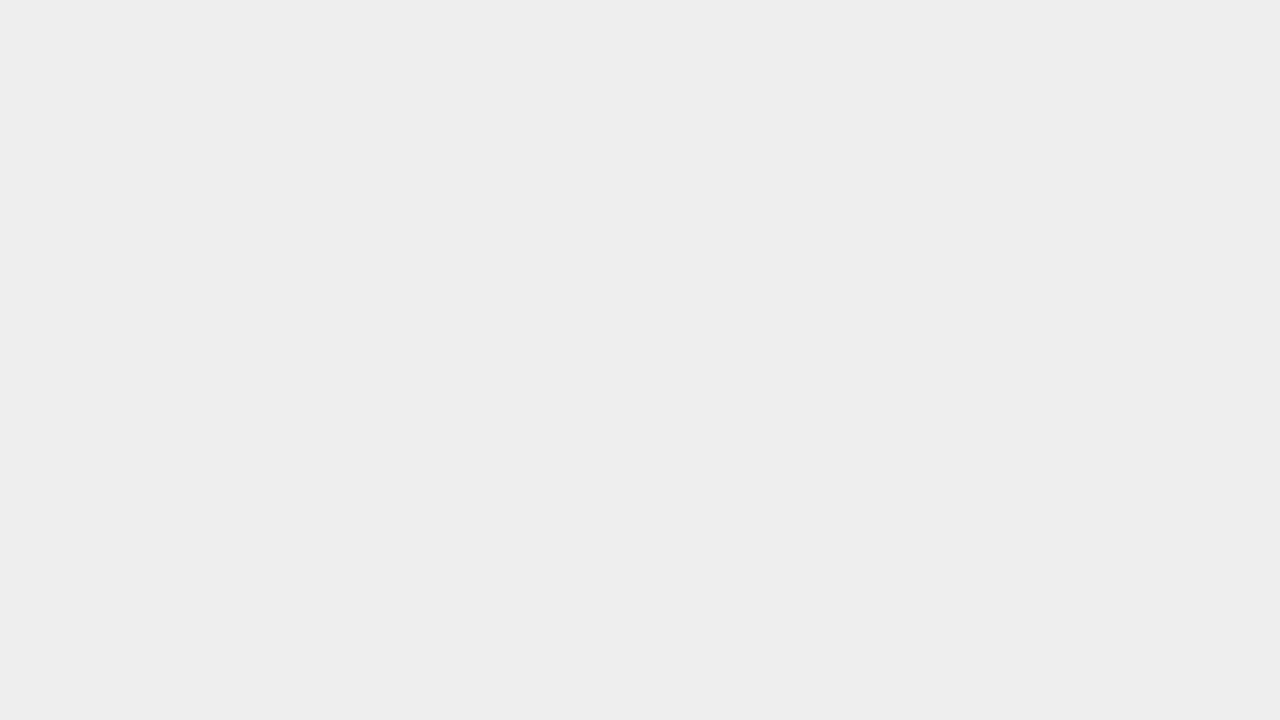

Waited for page to load (domcontentloaded)
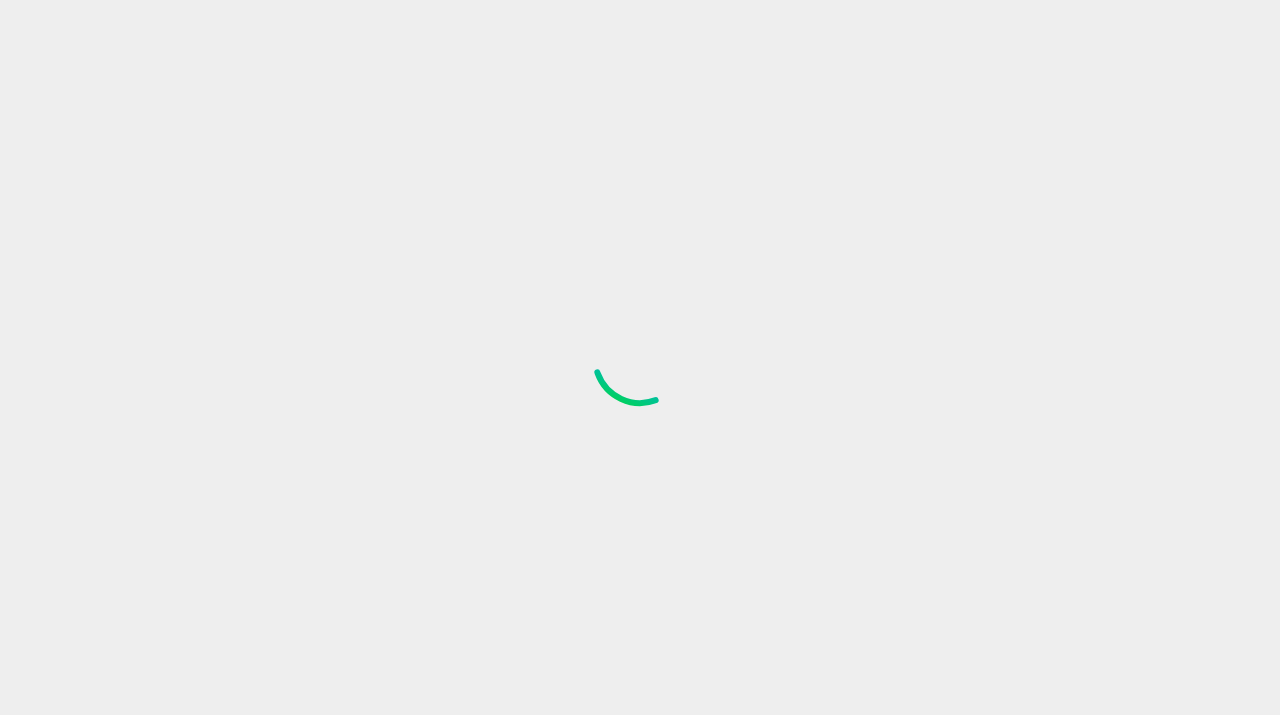

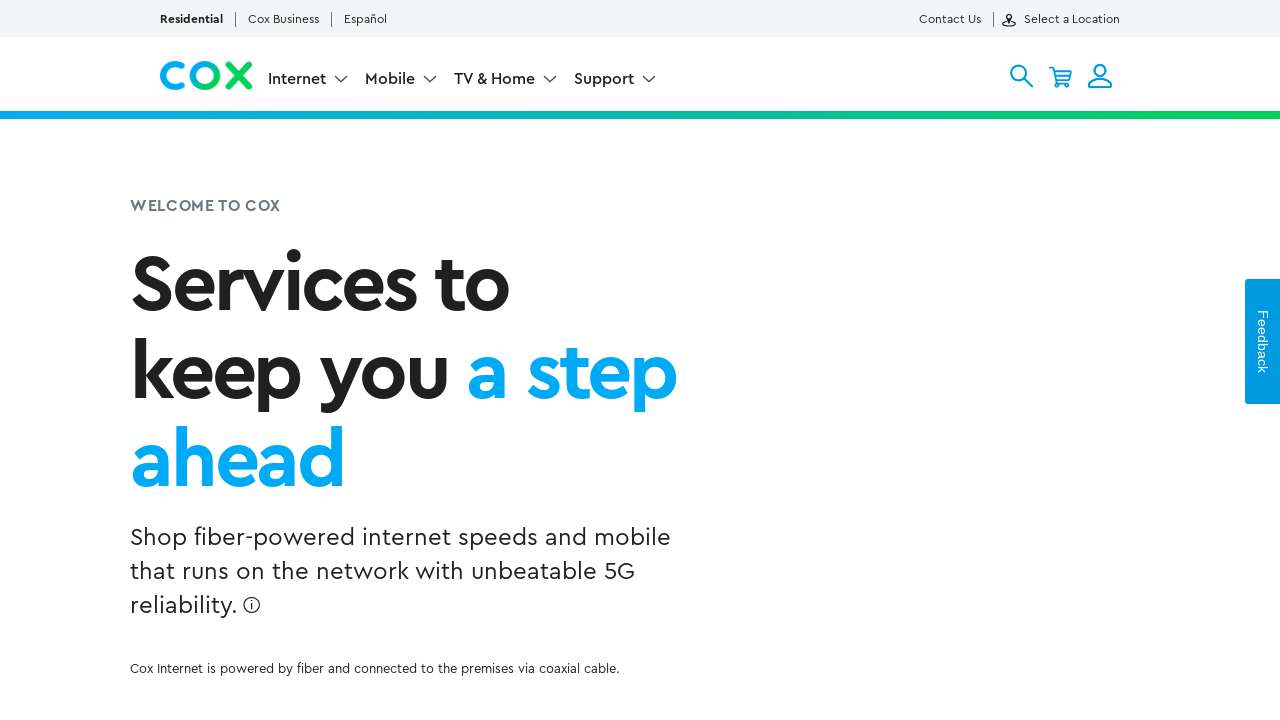